Tests adding multiple vegetable items to cart by searching for specific product names and clicking their add to cart buttons

Starting URL: https://rahulshettyacademy.com/seleniumPractise/#/

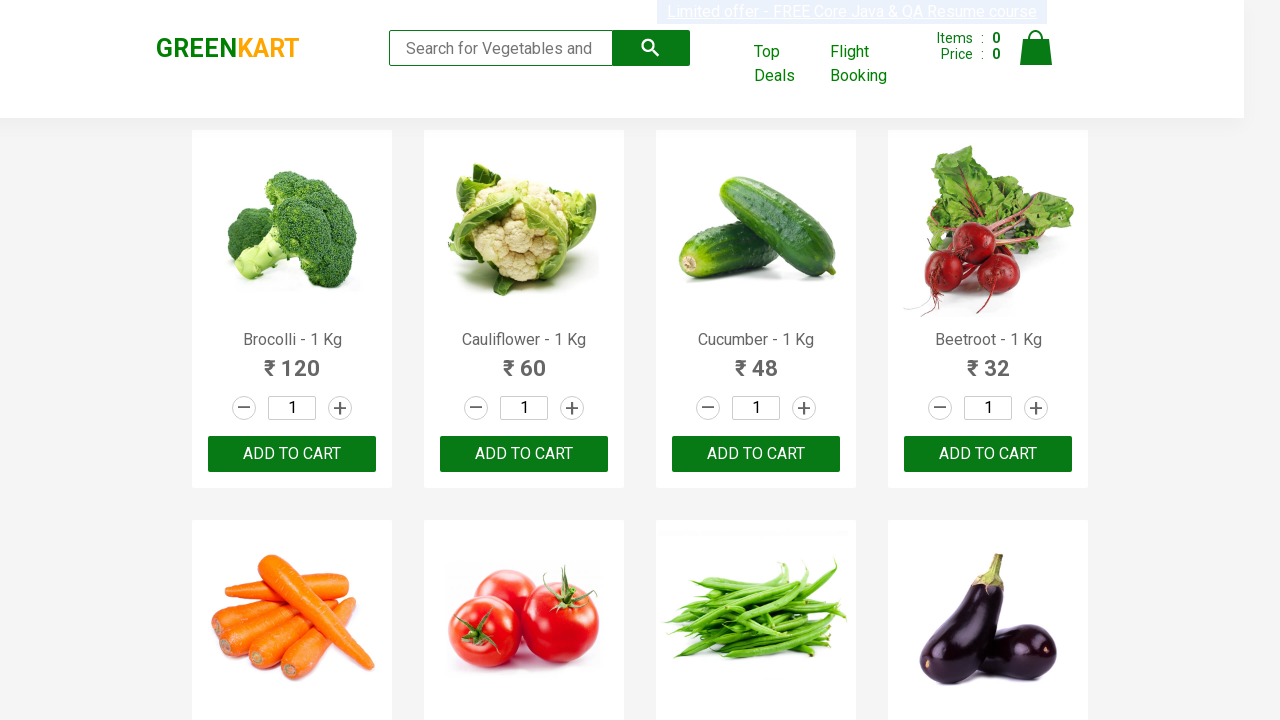

Waited for product names to load on the page
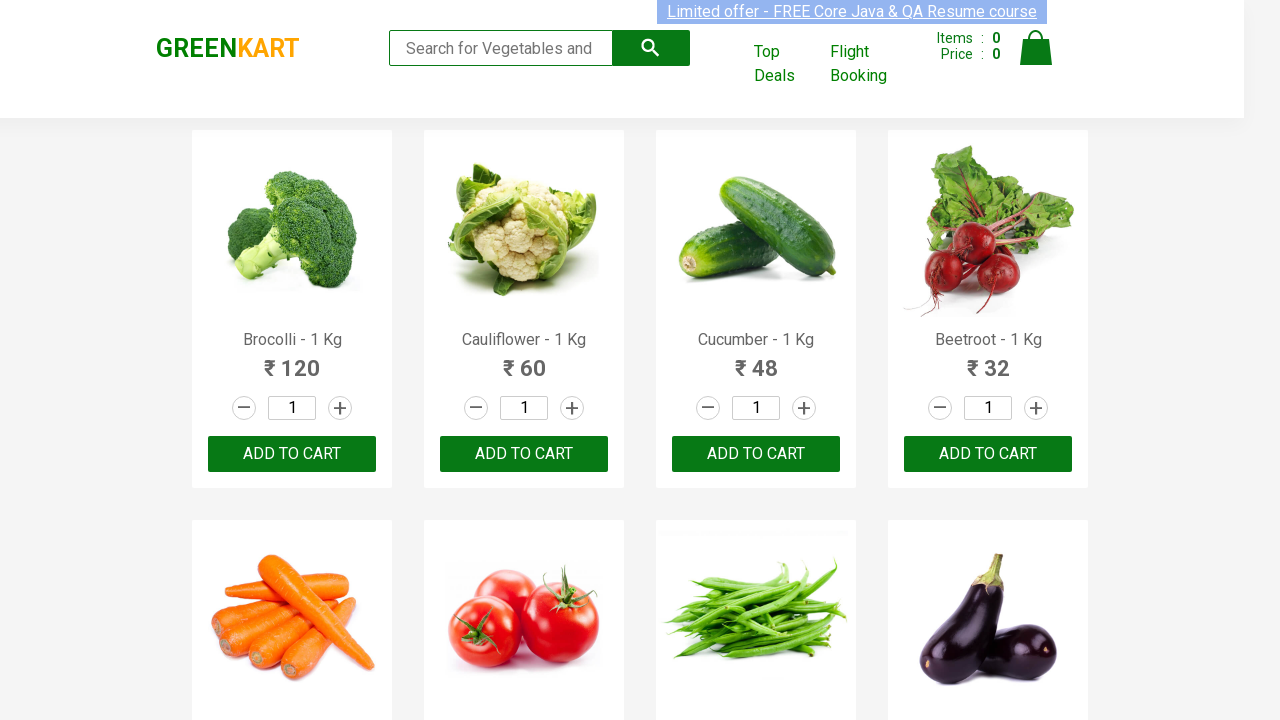

Retrieved all product name elements from the page
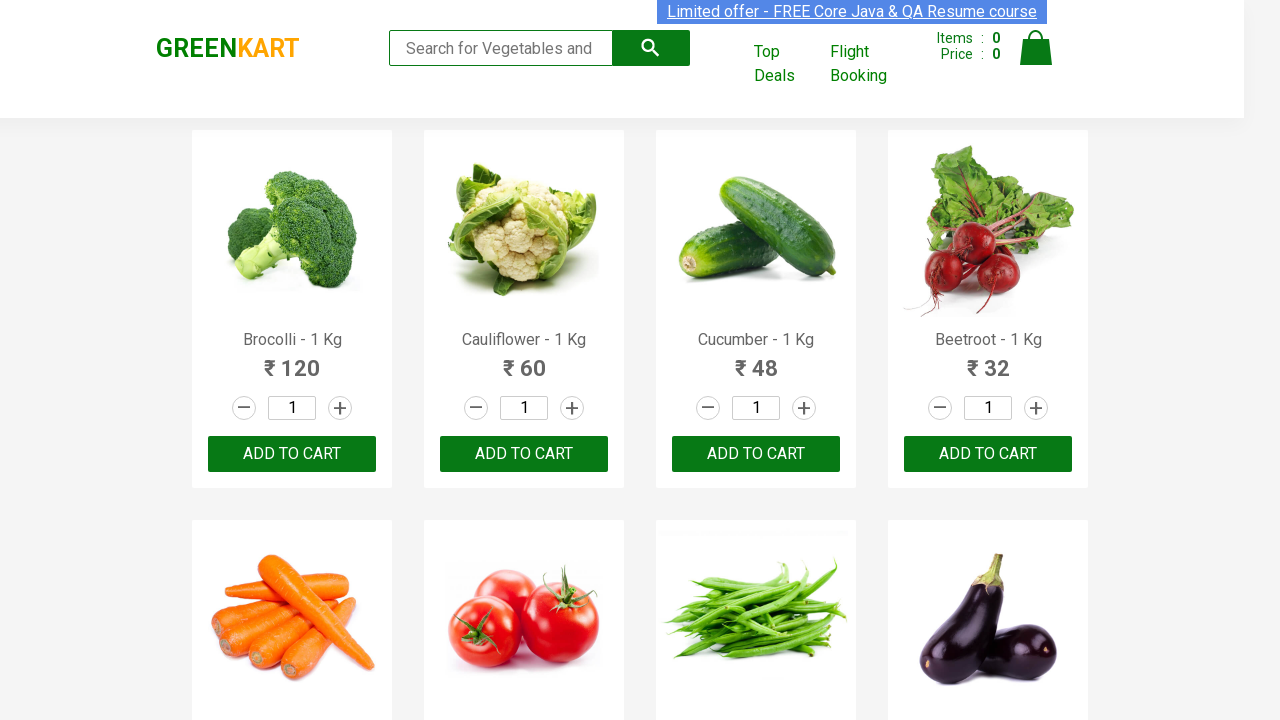

Clicked 'Add to Cart' button for Brocolli at (292, 454) on xpath=//div[@class='product-action']/button >> nth=0
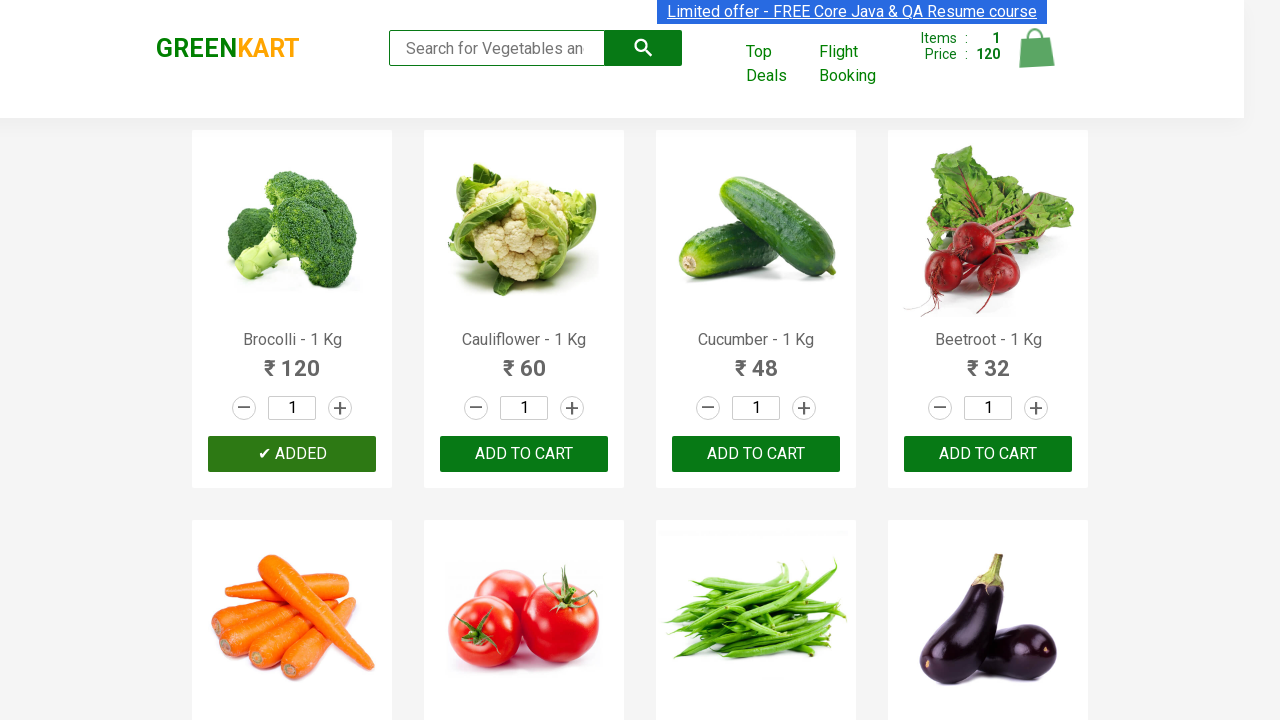

Clicked 'Add to Cart' button for Cucumber at (756, 454) on xpath=//div[@class='product-action']/button >> nth=2
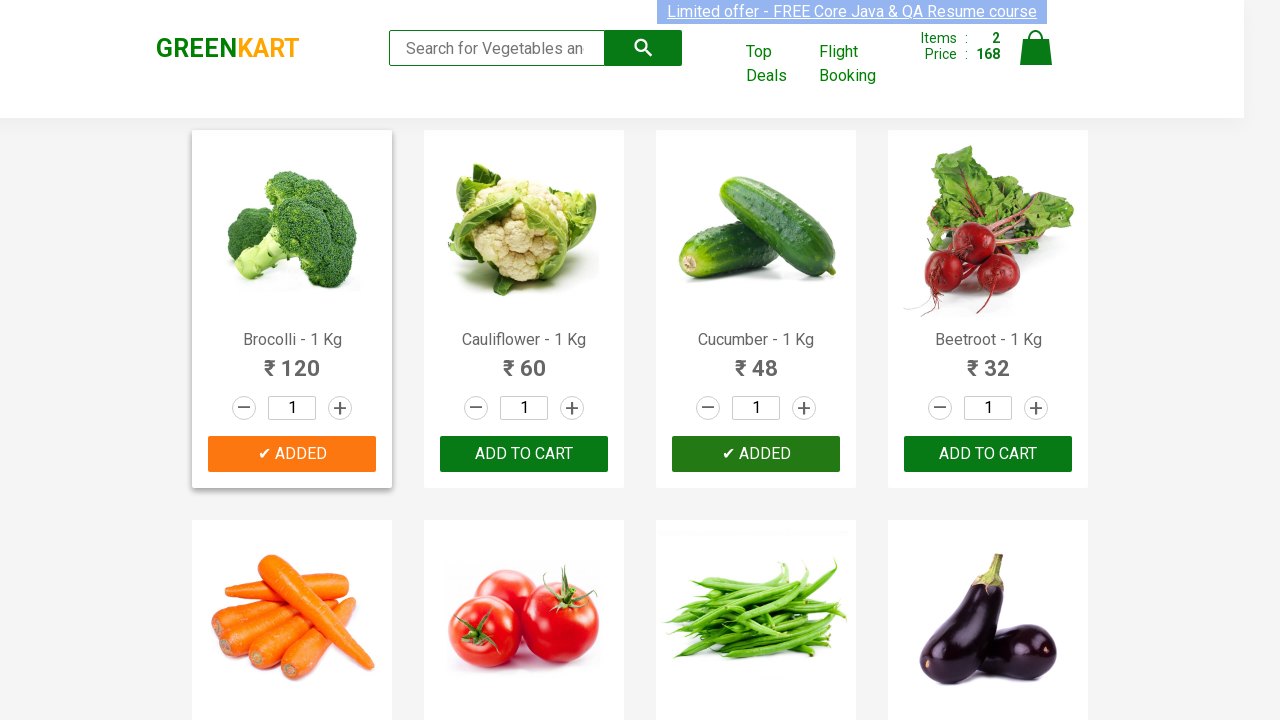

Clicked 'Add to Cart' button for Tomato at (524, 360) on xpath=//div[@class='product-action']/button >> nth=5
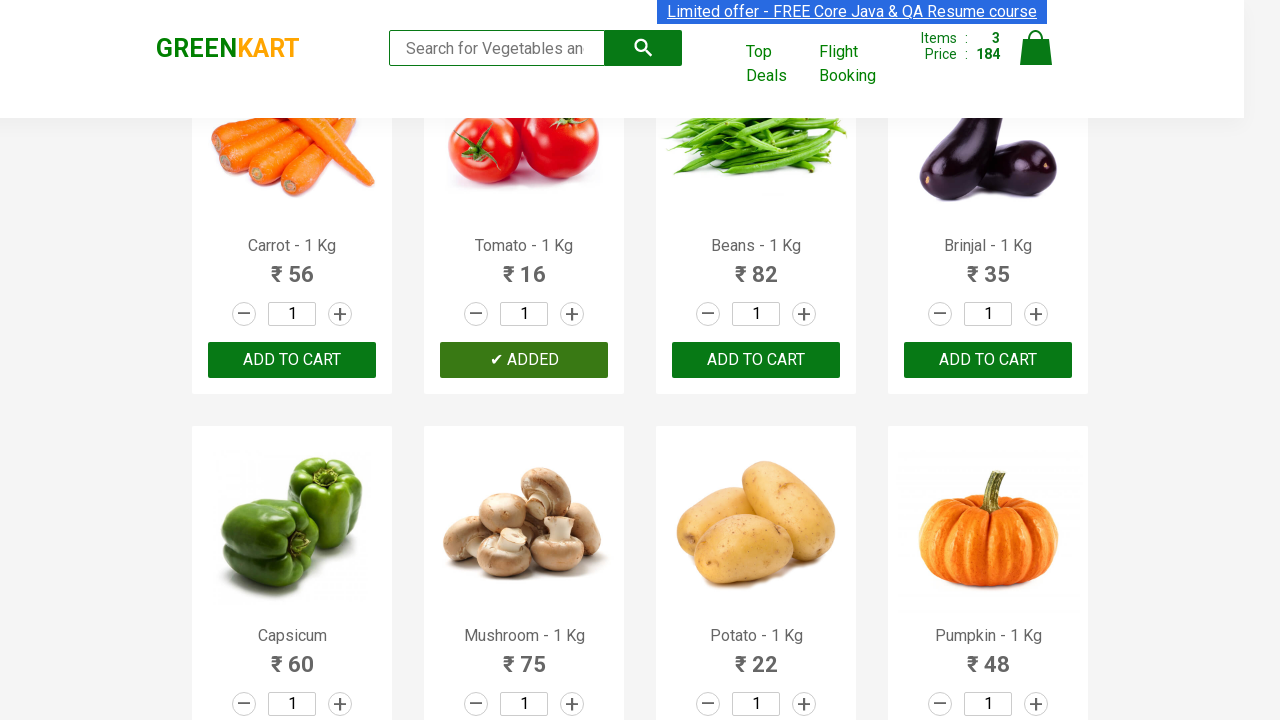

Clicked 'Add to Cart' button for Brinjal at (988, 360) on xpath=//div[@class='product-action']/button >> nth=7
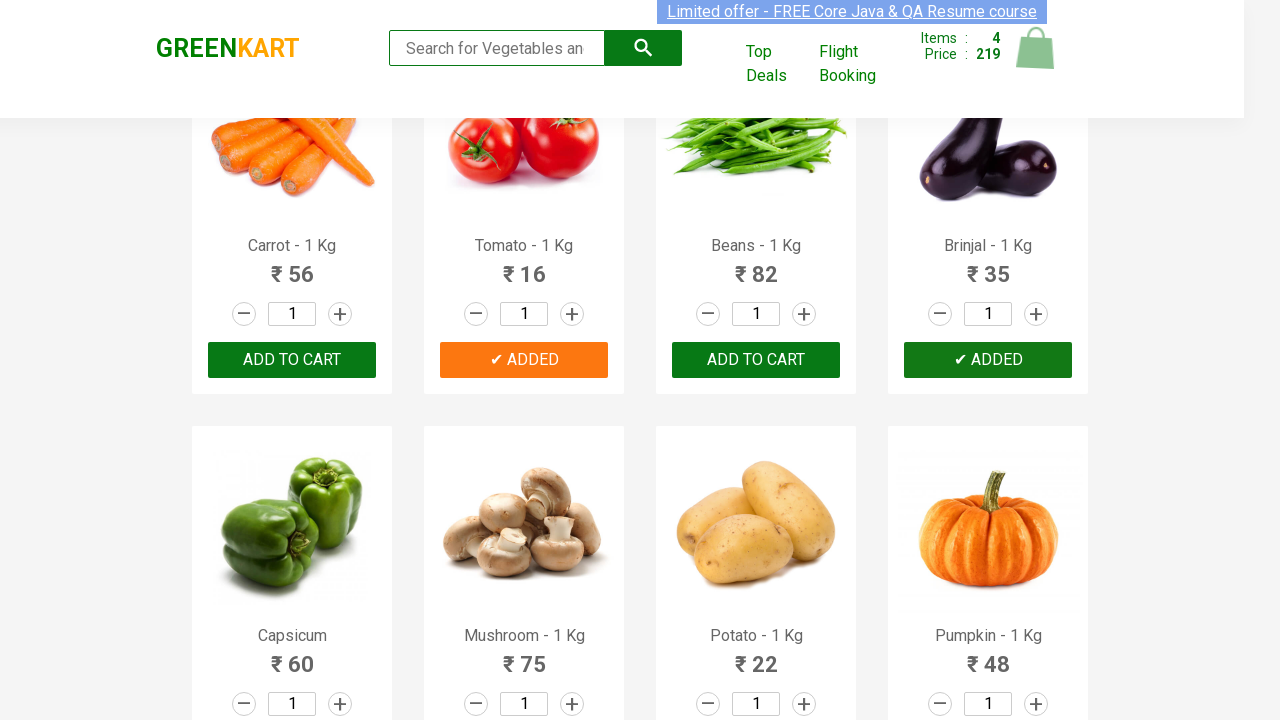

All 4 required vegetable items have been added to cart
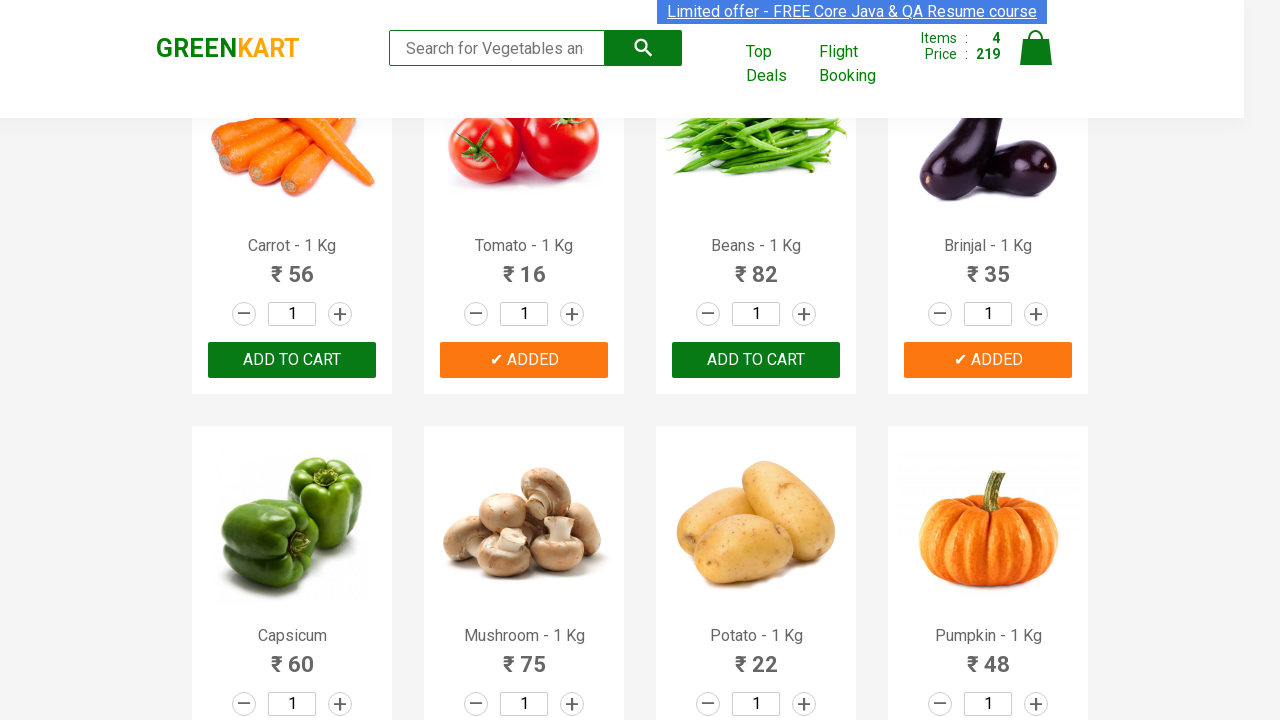

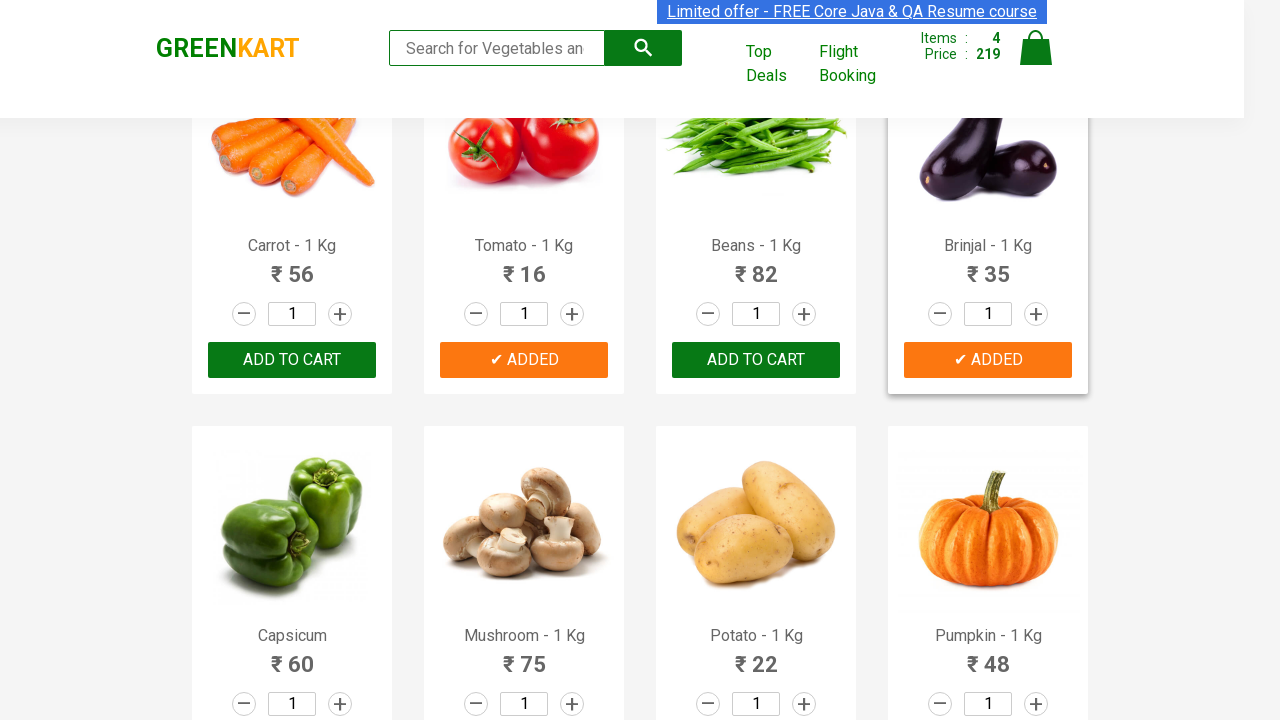